Tests a comprehensive HTML form by filling username, password, comment fields, selecting checkboxes, radio buttons, multi-select options, dropdown values, and submitting the form.

Starting URL: https://testpages.herokuapp.com/styled/basic-html-form-test.html

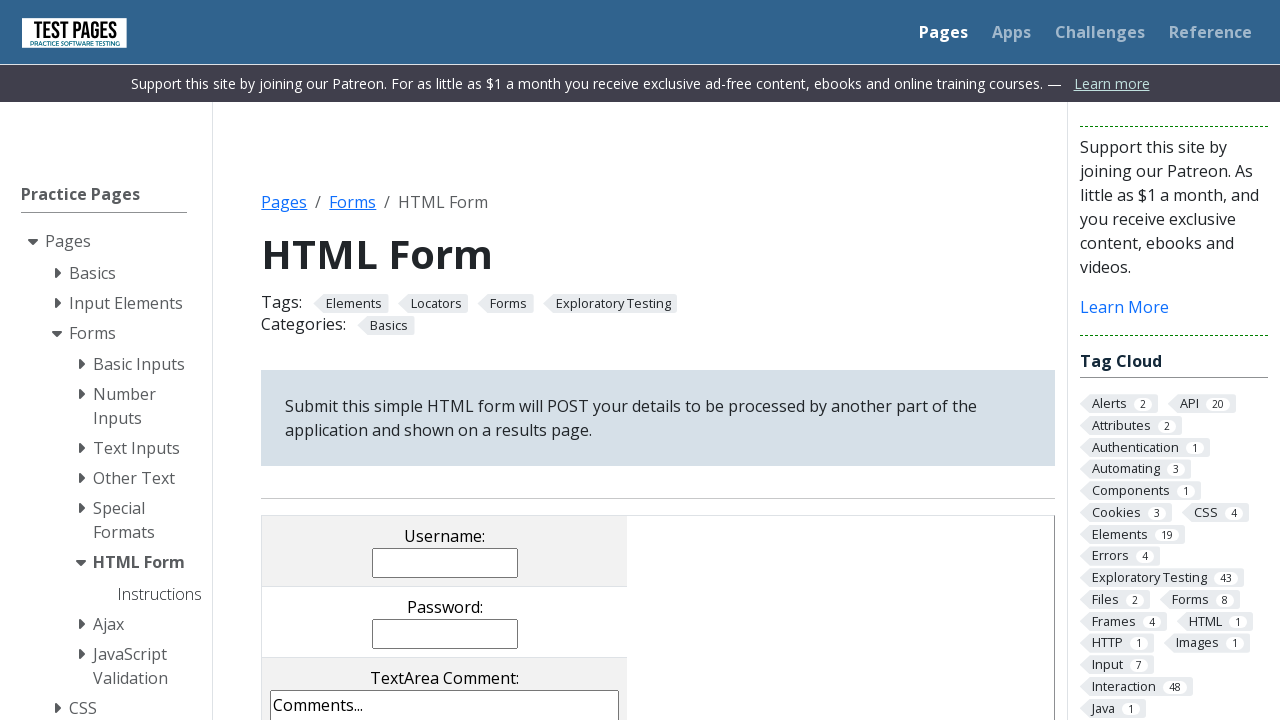

Filled username field with 'Cristian' on input[name='username']
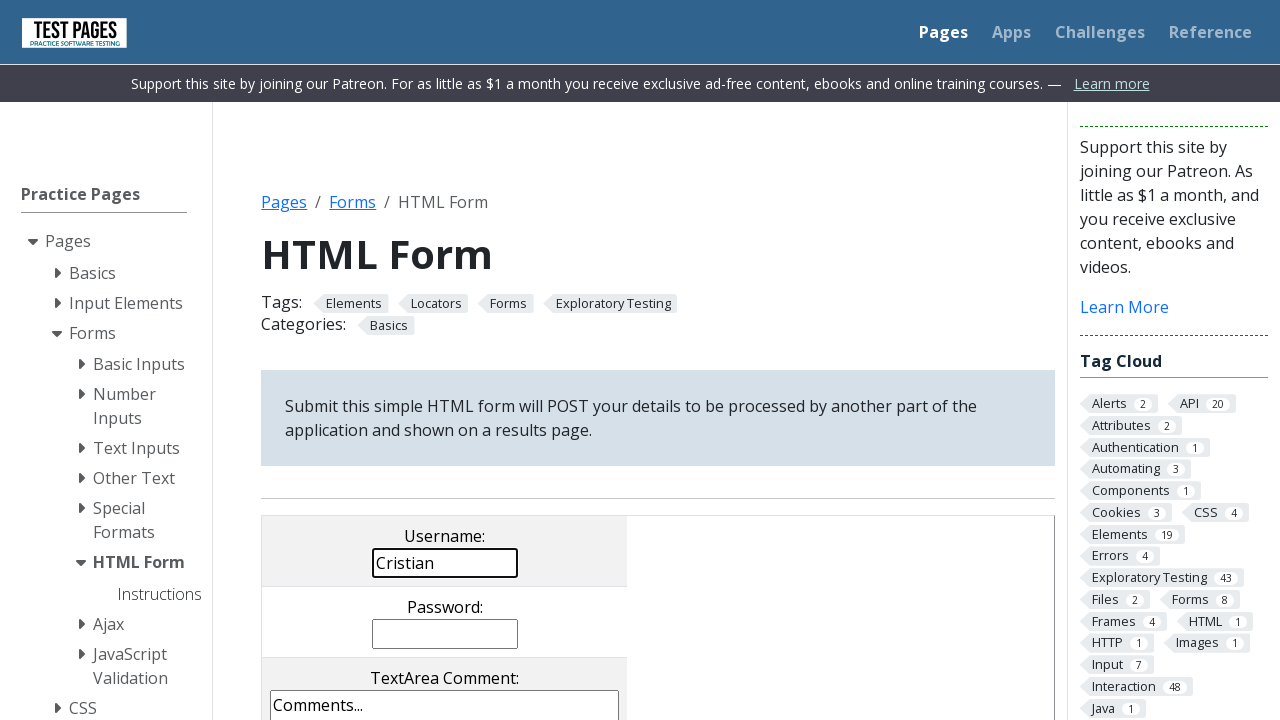

Filled password field with 'univers'' on input[name='password']
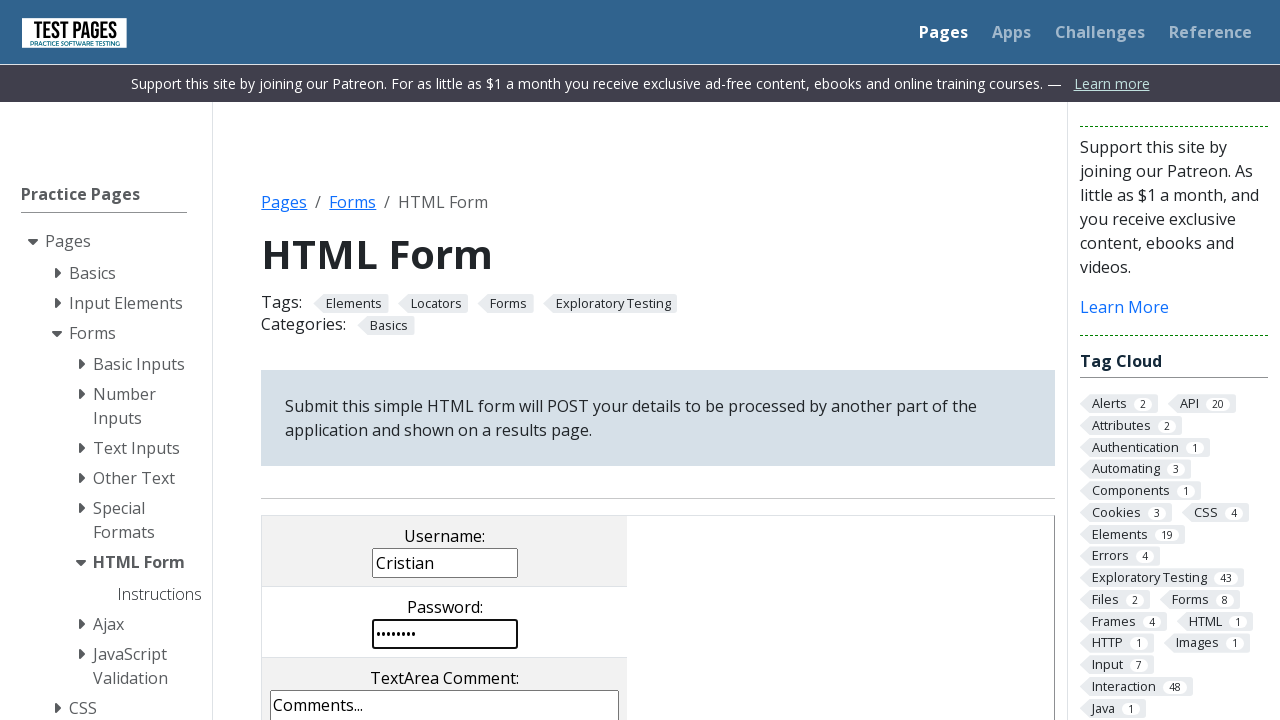

Cleared comments textarea on textarea[name='comments']
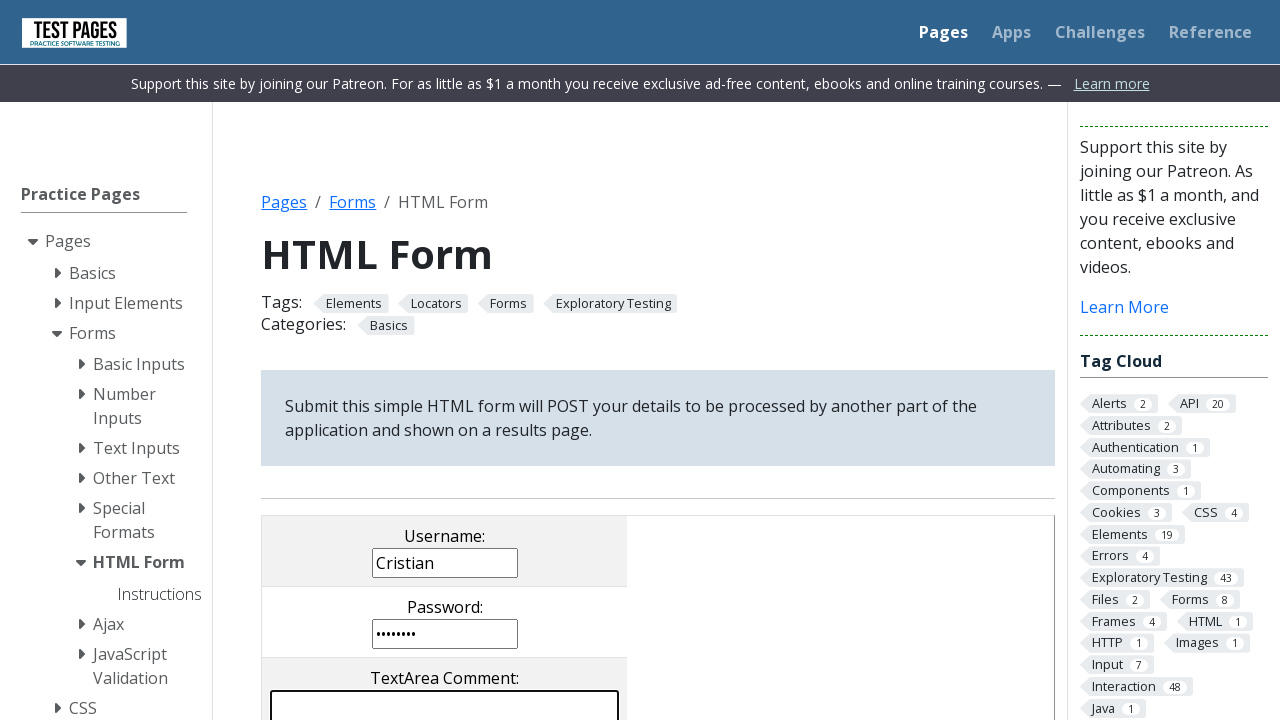

Filled comments textarea with 'Un comentariu in plus' on textarea[name='comments']
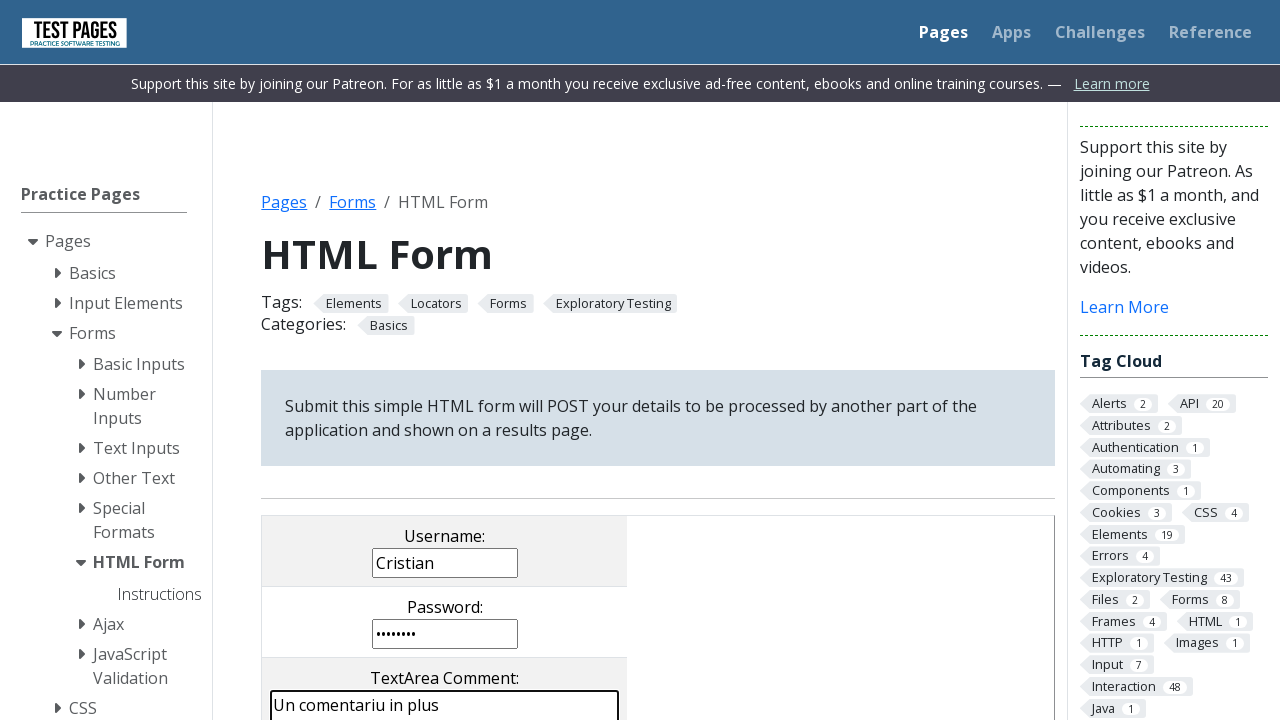

Clicked second checkbox at (402, 360) on input[name='checkboxes[]'] >> nth=1
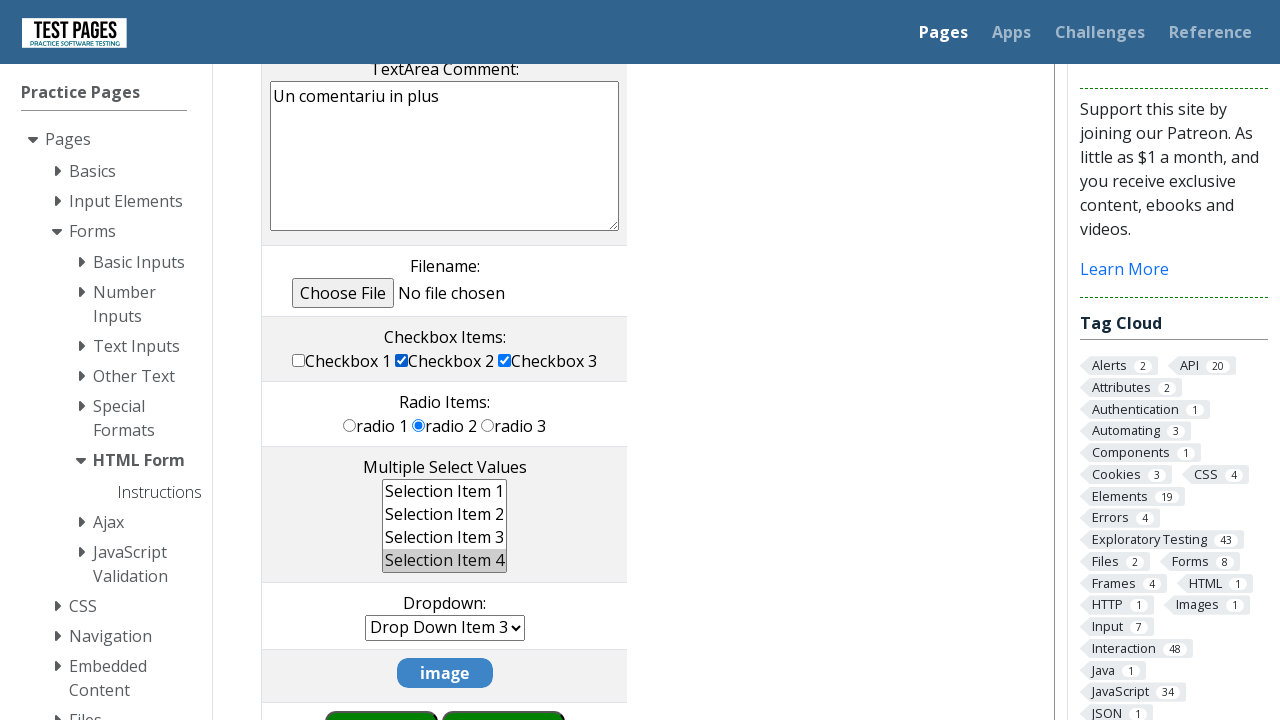

Clicked third radio button at (488, 425) on input[name='radioval'] >> nth=2
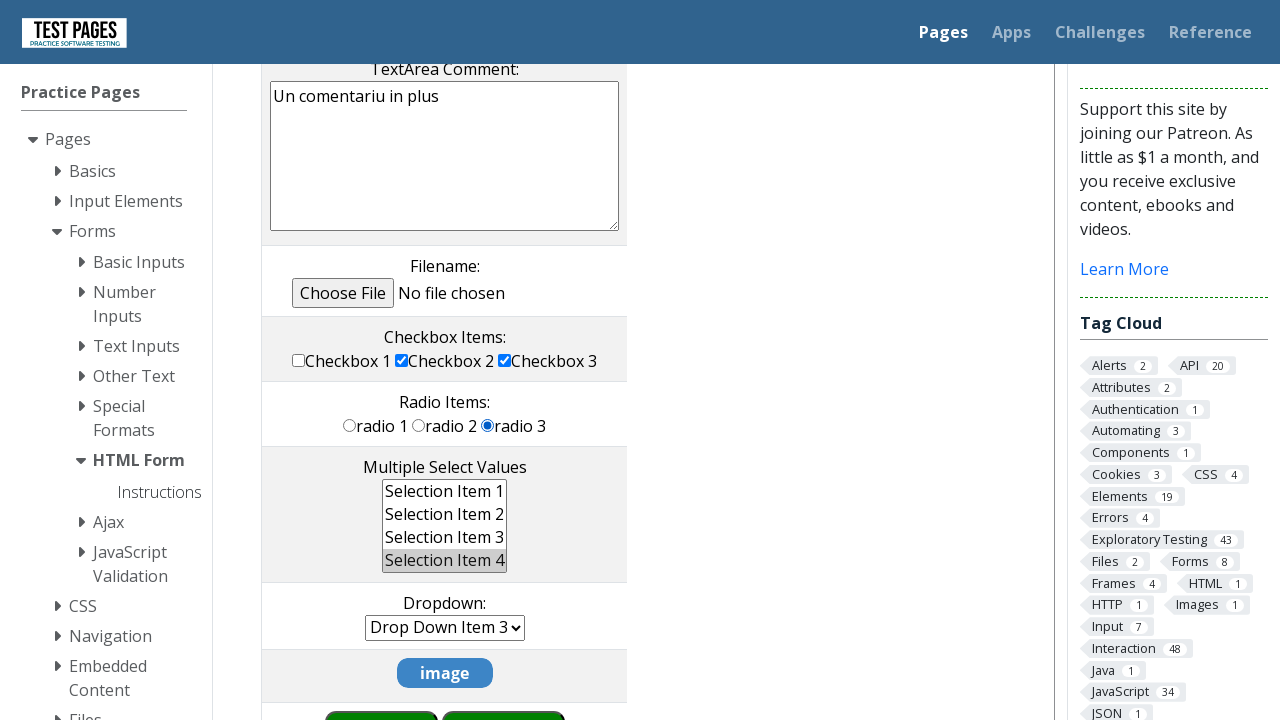

Selected multiple options 'ms1' and 'ms2' in multi-select on select[name='multipleselect[]']
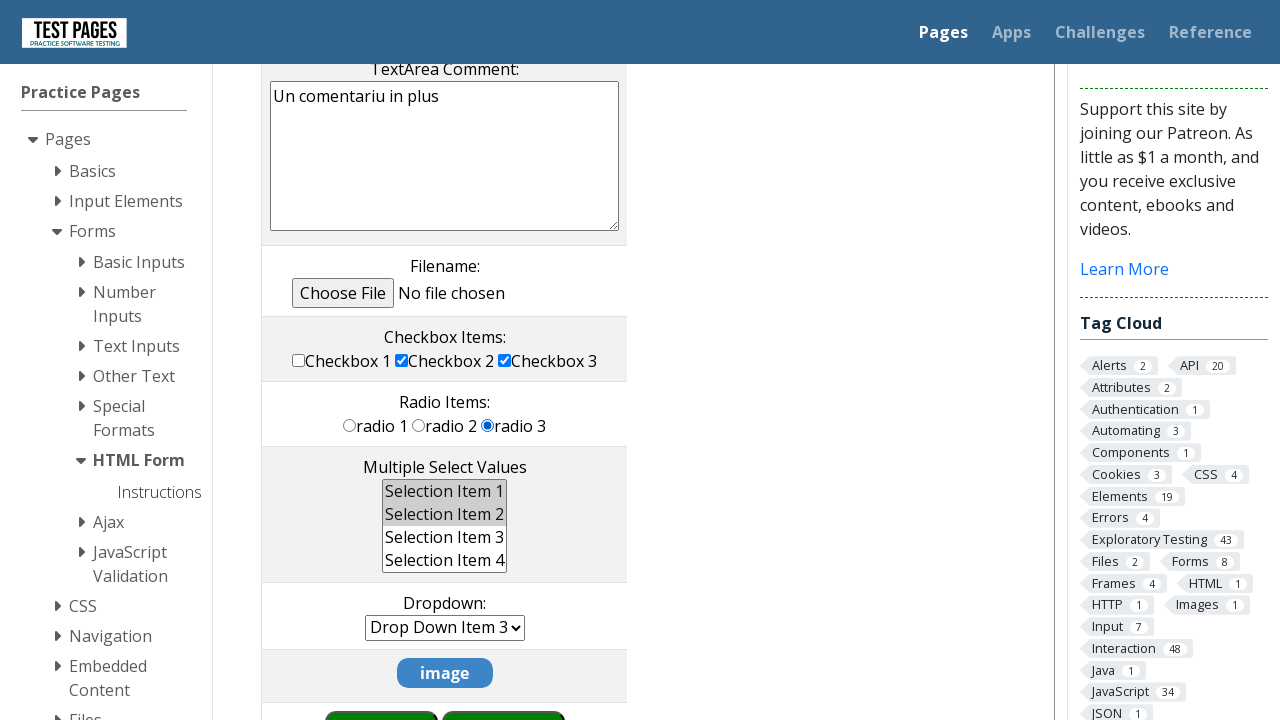

Selected third option in dropdown on select[name='dropdown']
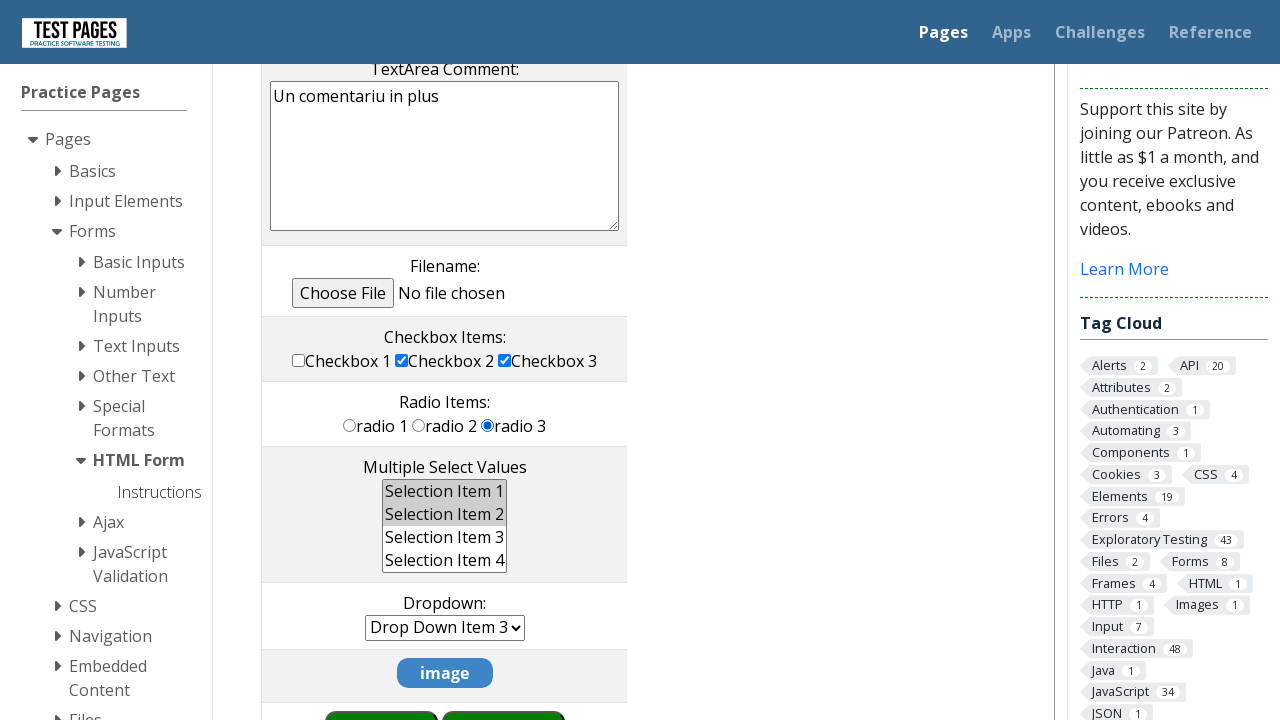

Clicked submit button to submit form at (504, 690) on input[type='submit']
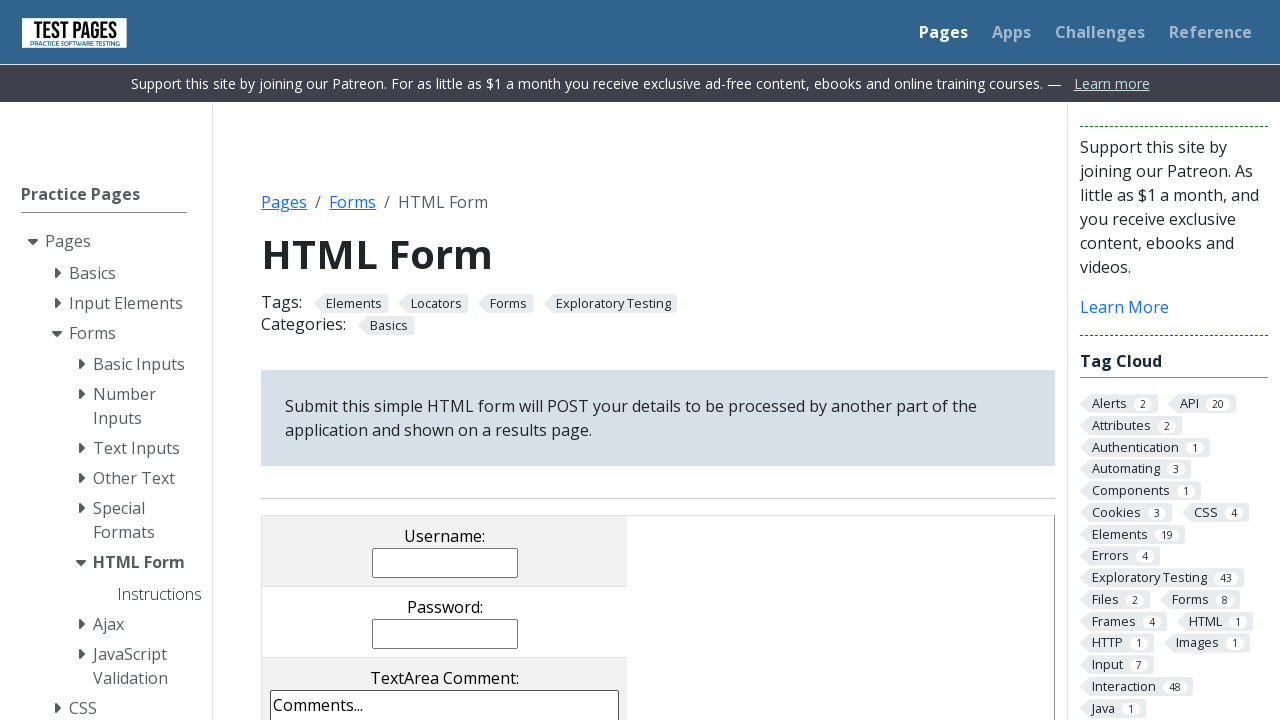

Form submission completed and page loaded
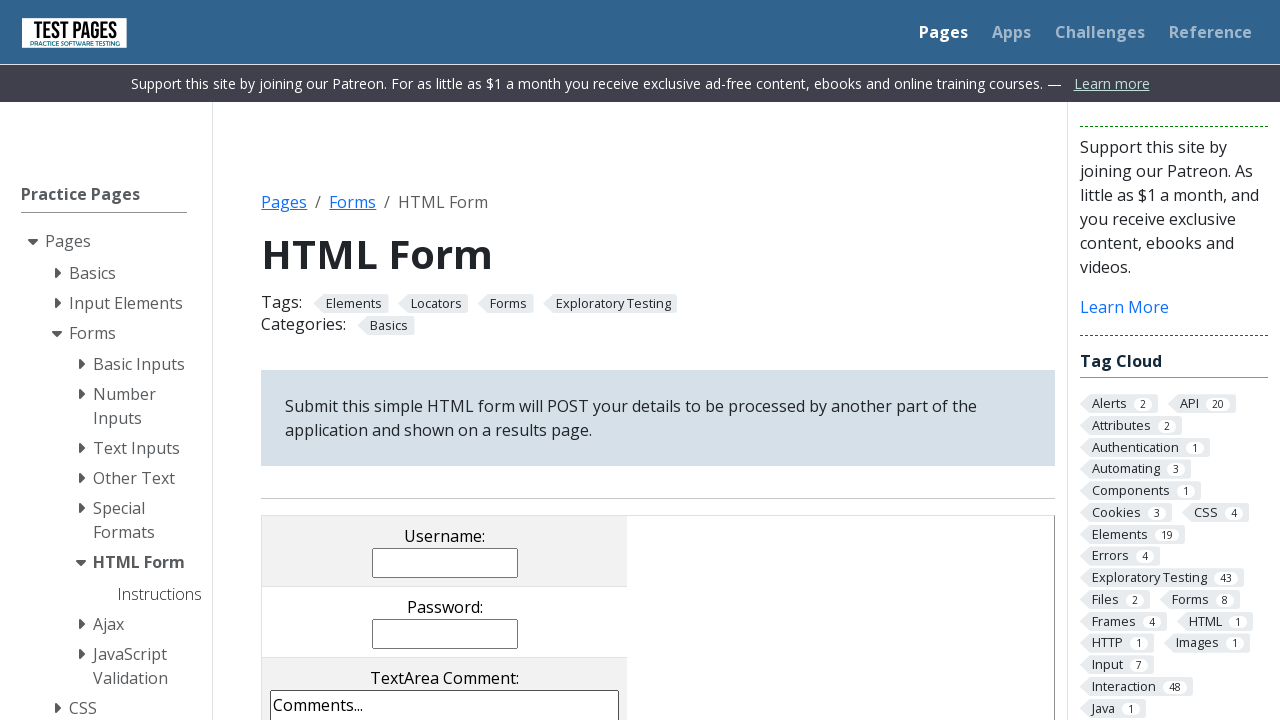

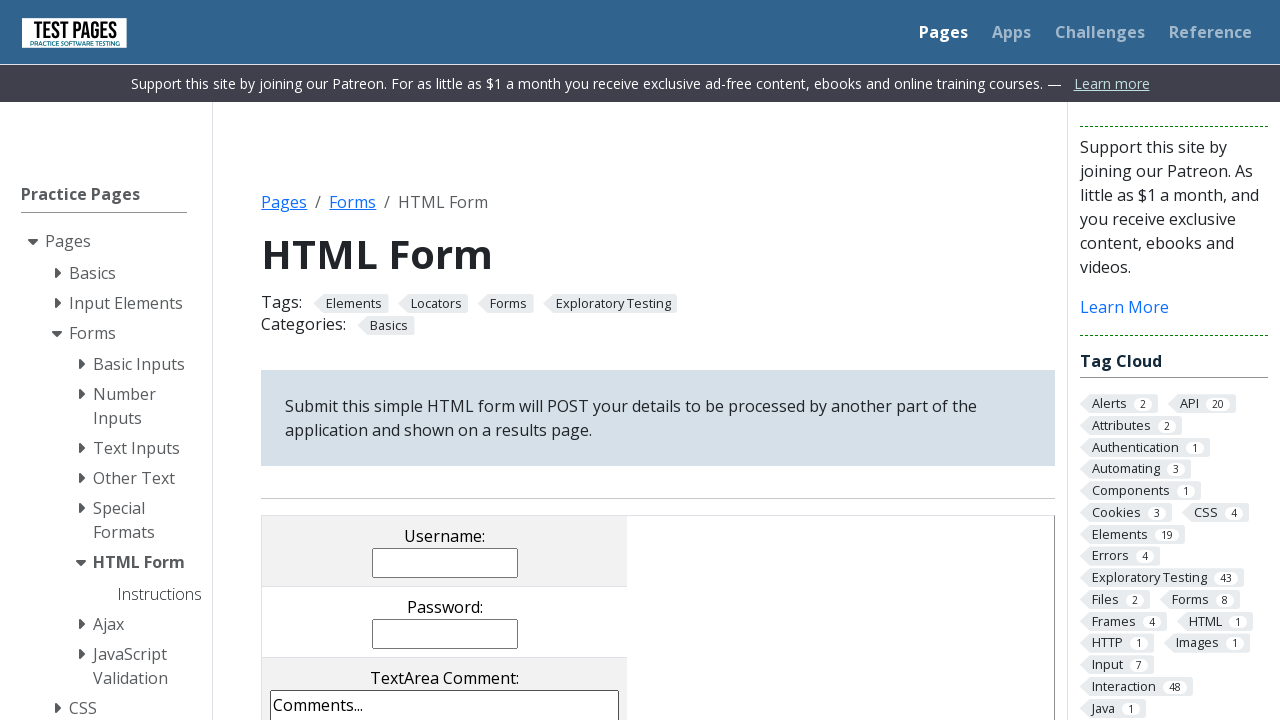